Navigates to a jobs website and clicks on the Jobs menu item to verify the page title changes correctly

Starting URL: https://alchemy.hguy.co/jobs

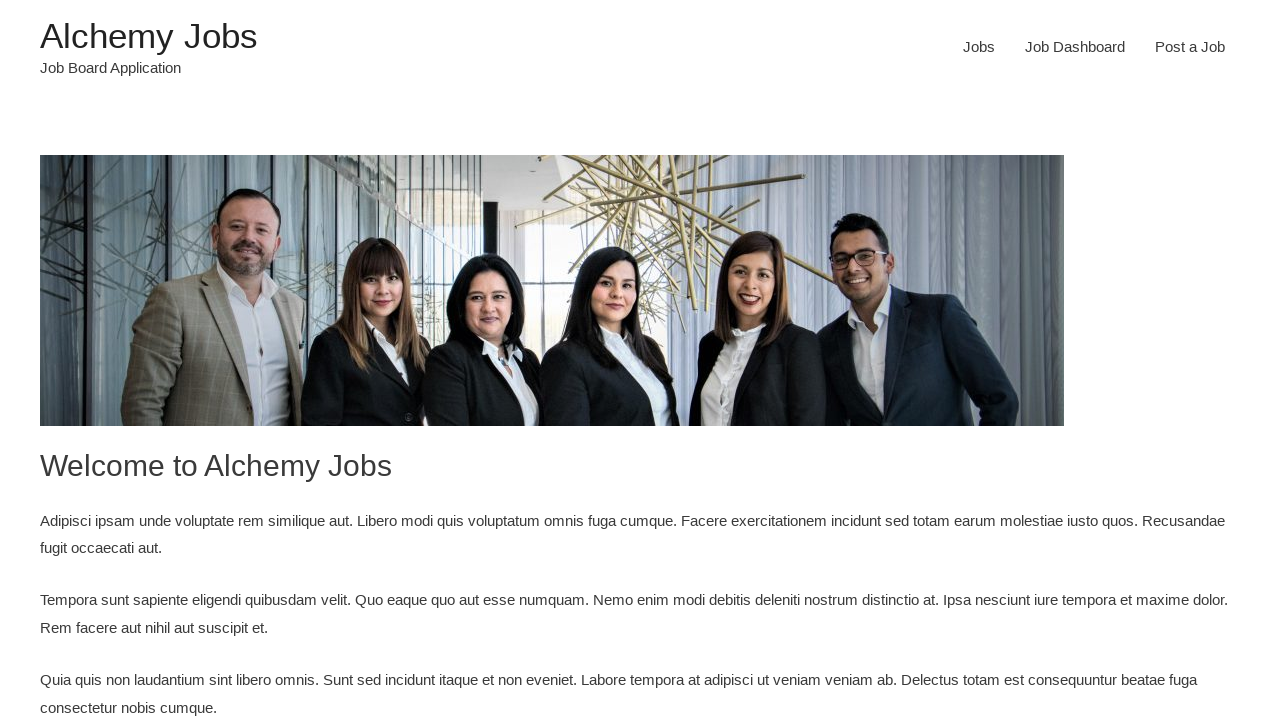

Navigated to https://alchemy.hguy.co/jobs
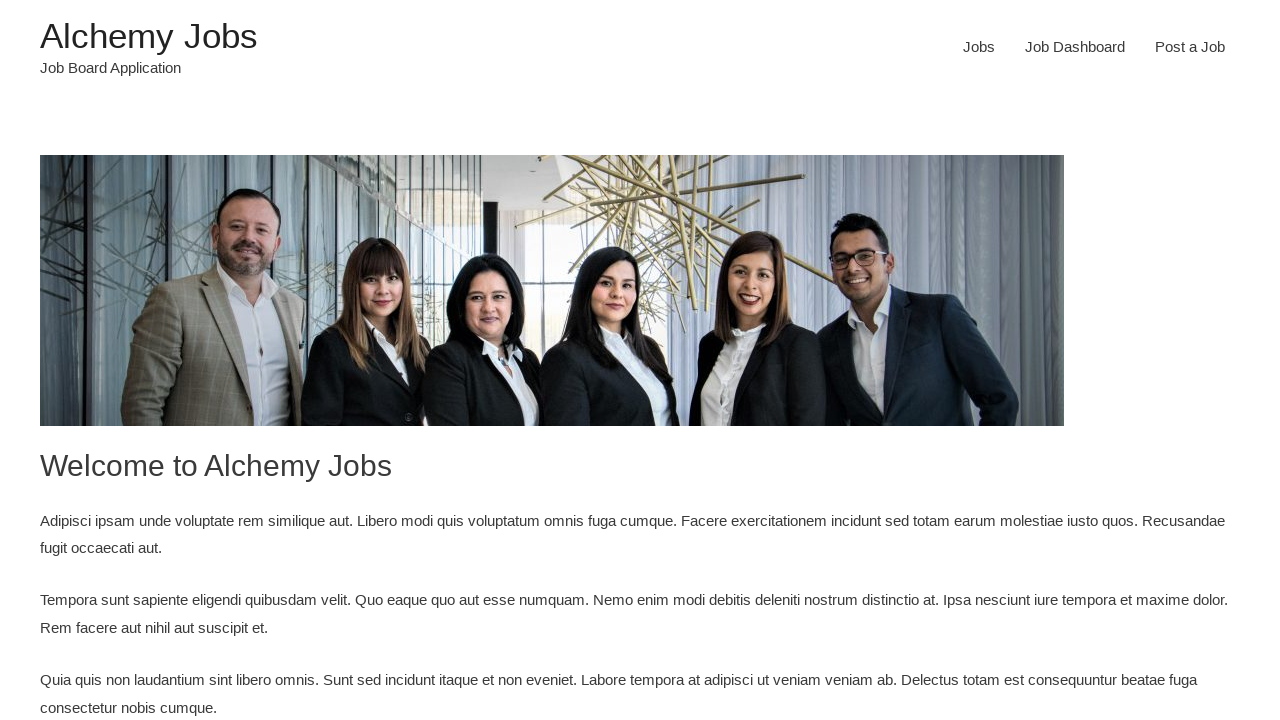

Clicked on the Jobs menu item at (979, 47) on xpath=//li[@id='menu-item-24']/a
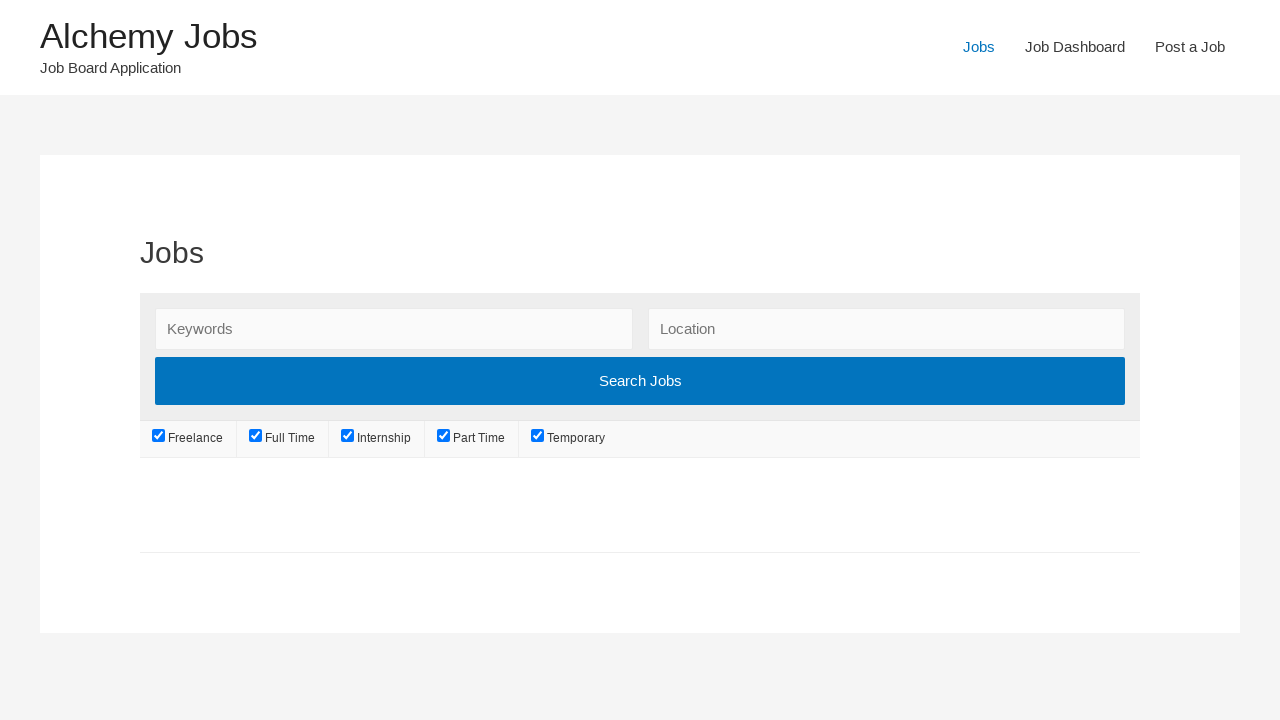

Waited for page to load (networkidle)
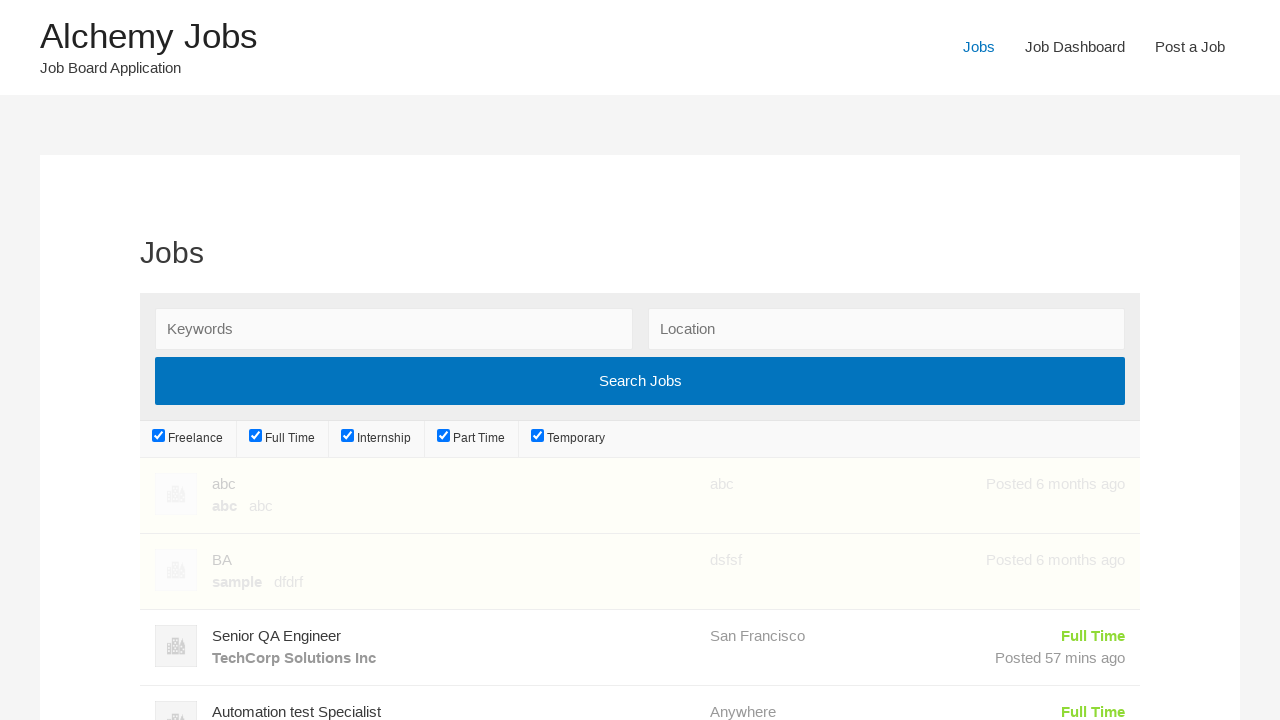

Verified page title is 'Jobs – Alchemy Jobs'
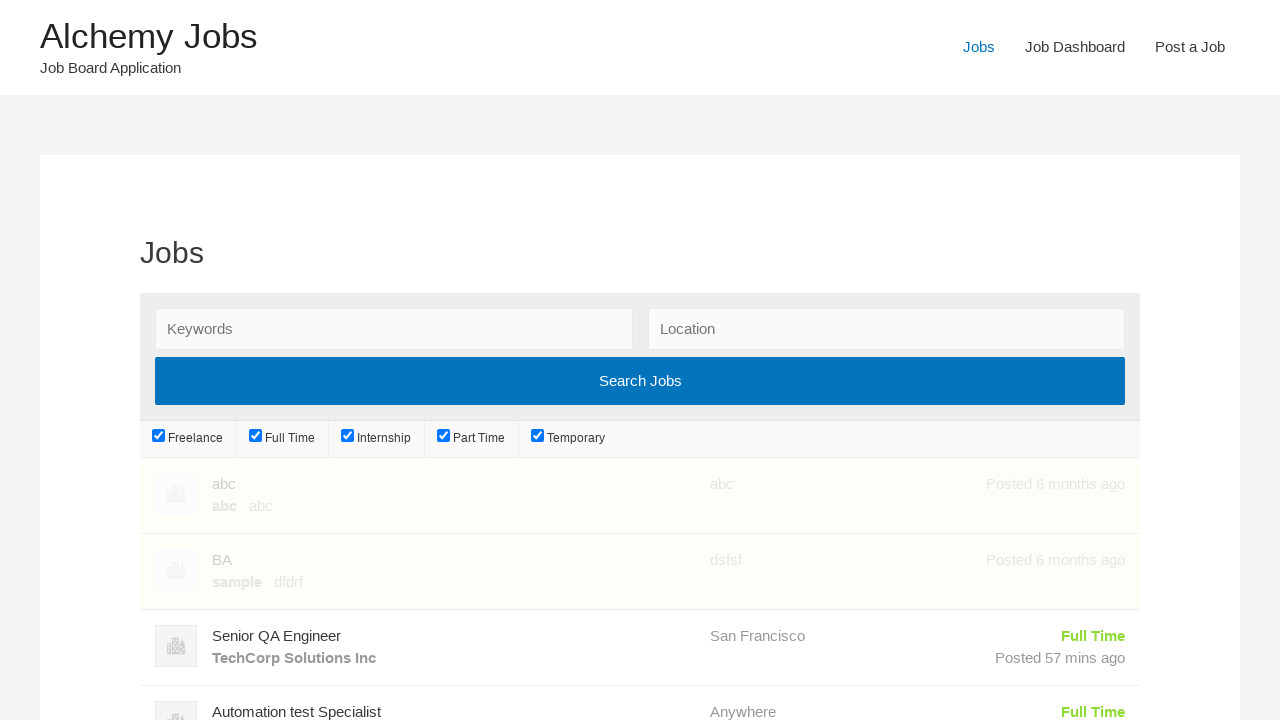

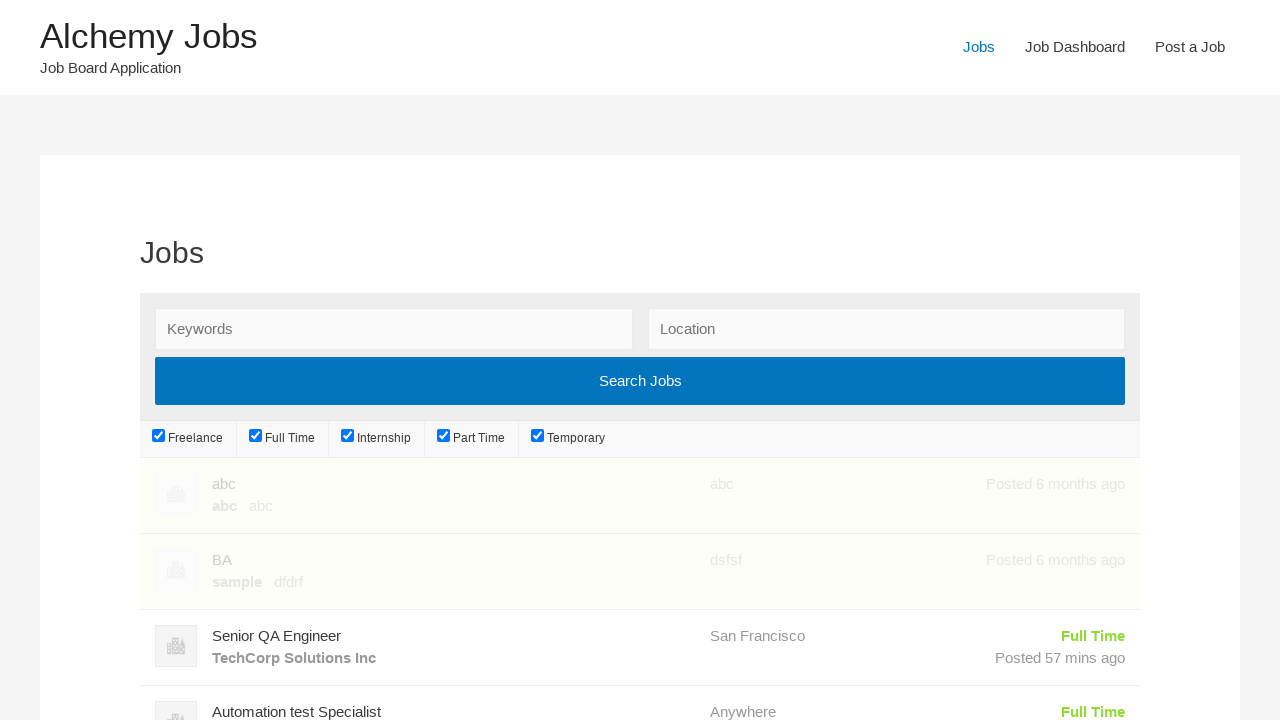